Tests different types of JavaScript alerts (simple alert, confirm dialog, and prompt dialog) by clicking buttons and interacting with the resulting dialogs

Starting URL: https://demoqa.com/alerts

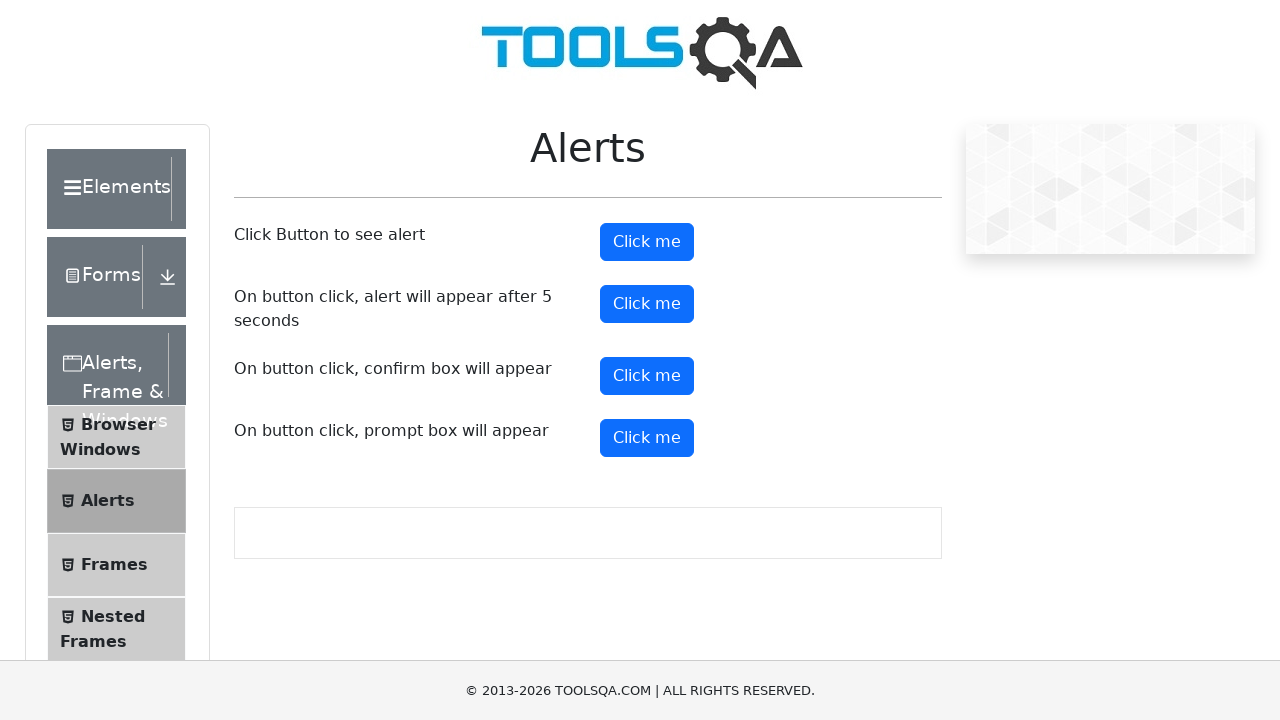

Clicked button to trigger simple alert at (647, 242) on #alertButton
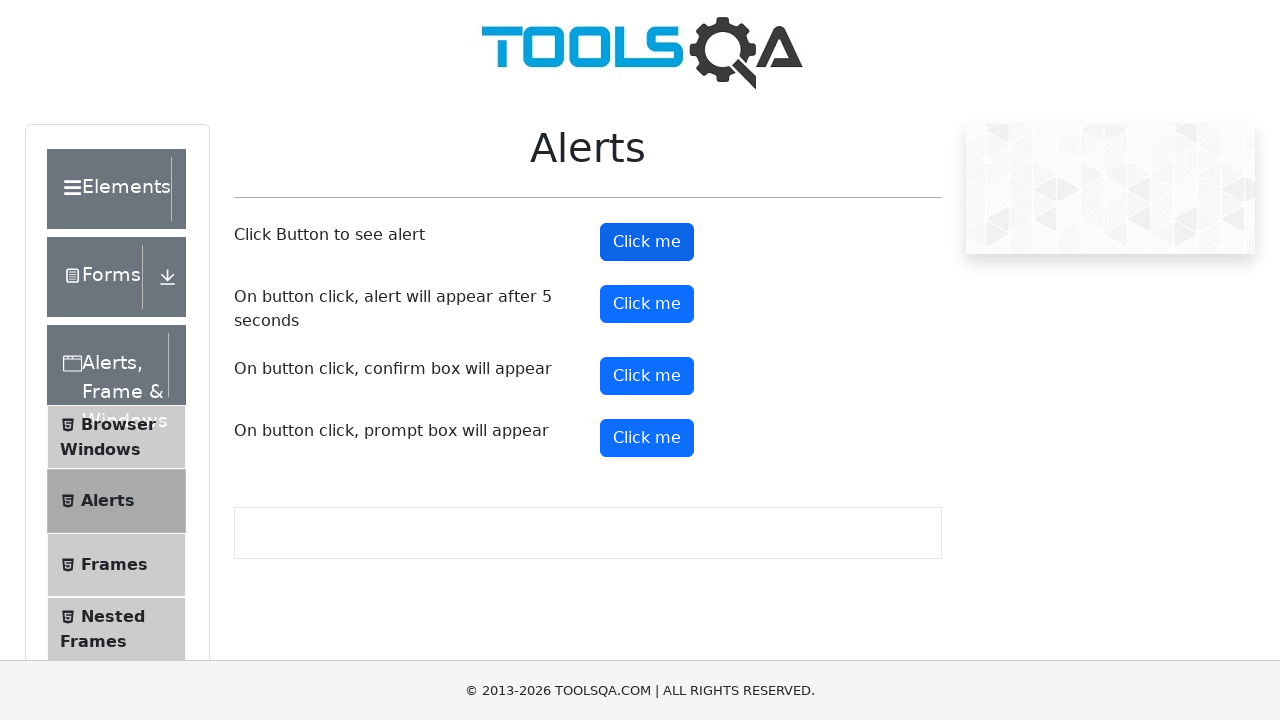

Set up dialog handler to accept simple alert
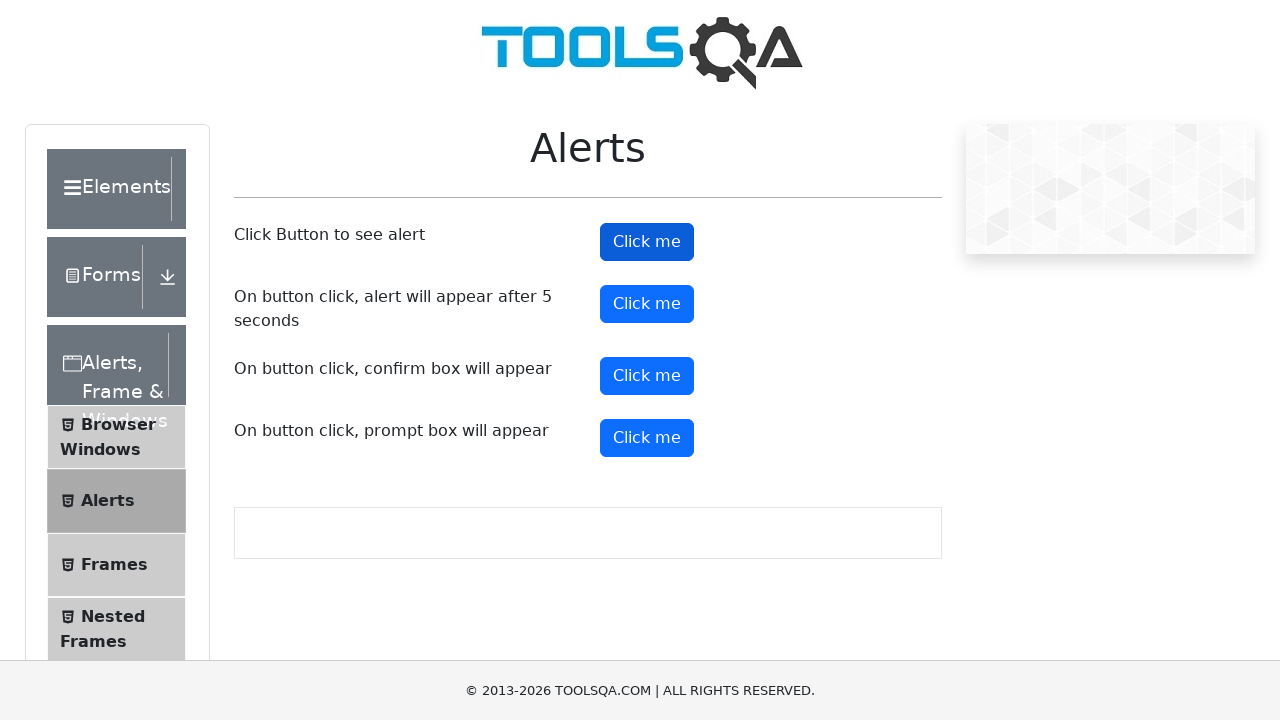

Clicked button to trigger confirm dialog at (647, 376) on #confirmButton
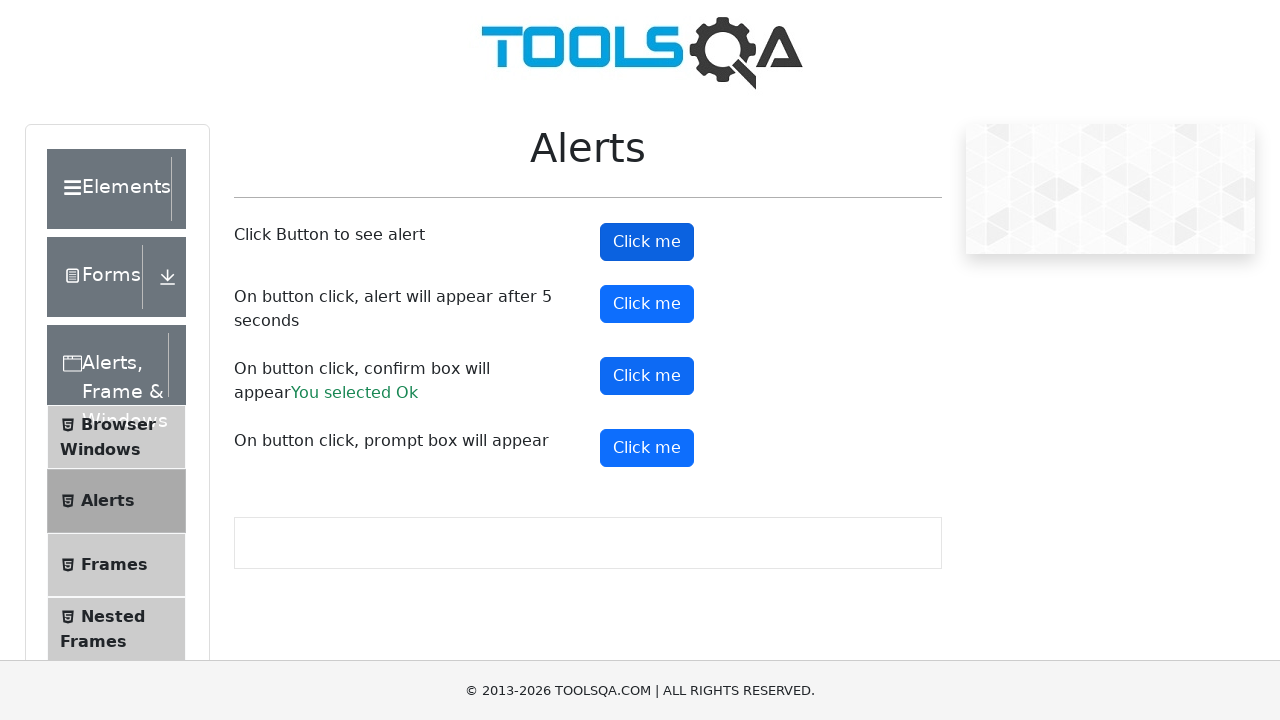

Confirm dialog accepted
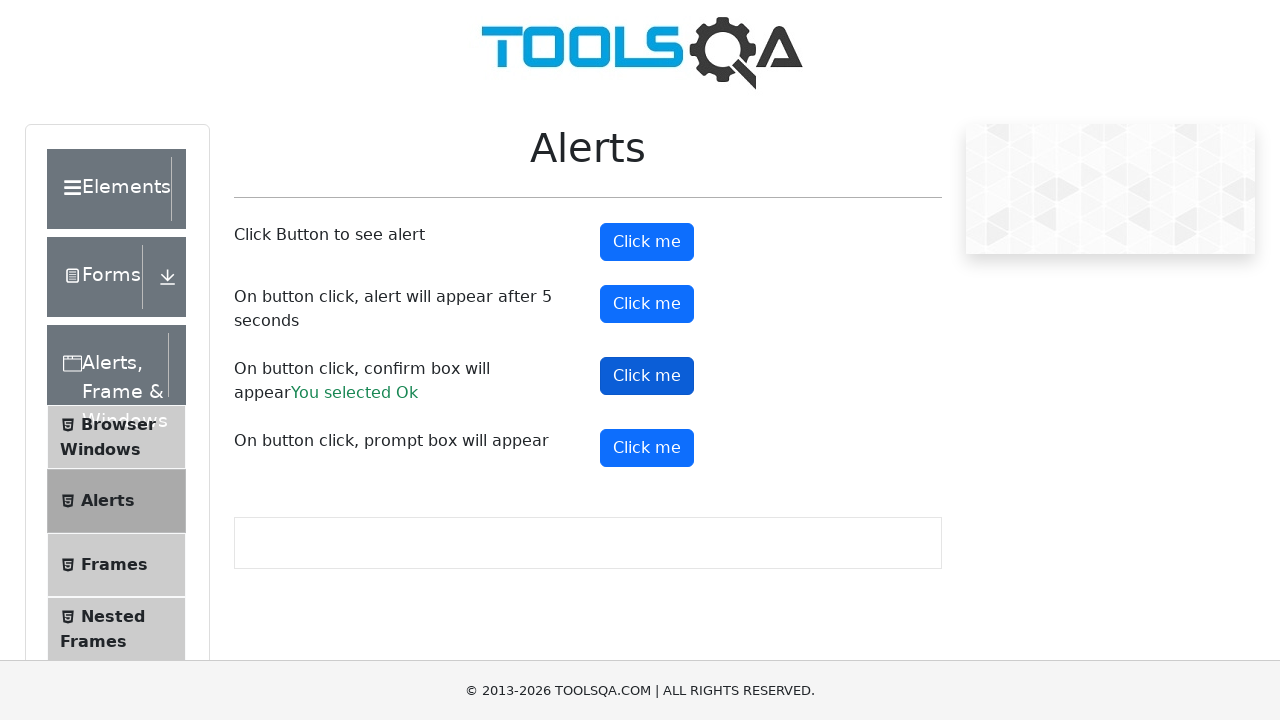

Clicked button to trigger prompt dialog at (647, 448) on #promtButton
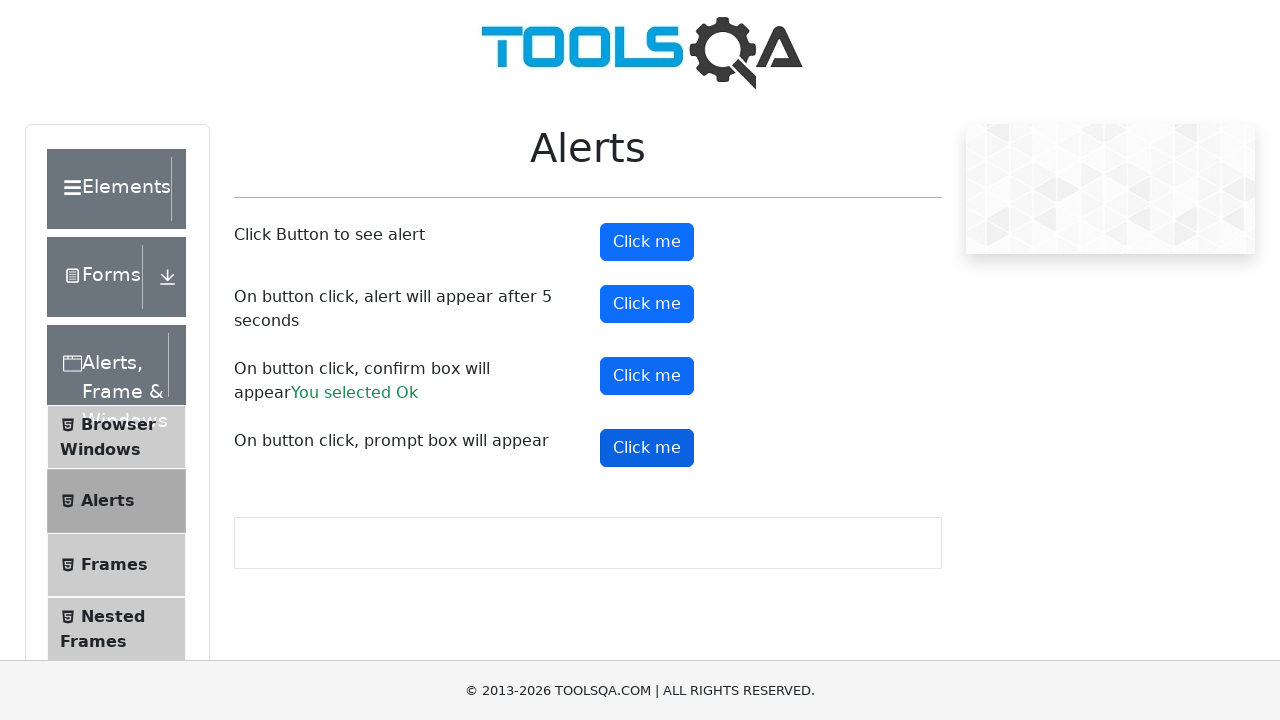

Set up dialog handler to accept prompt dialog with text 'Anil Patil'
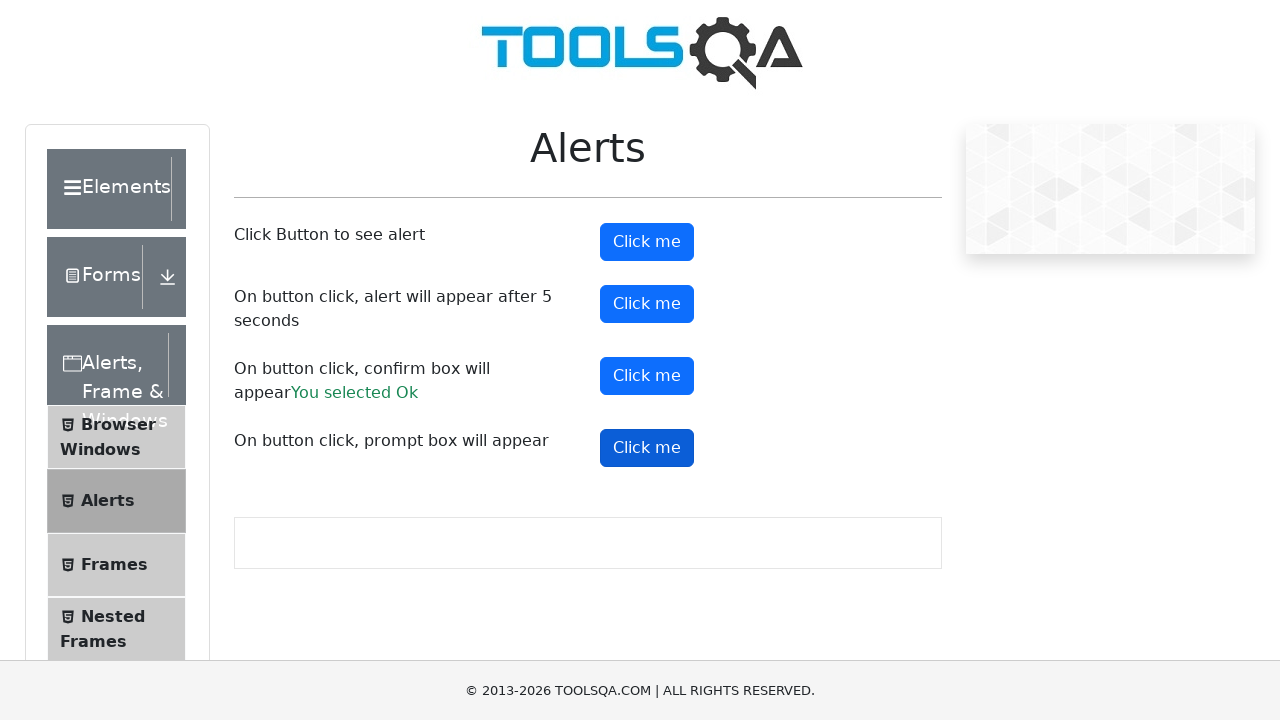

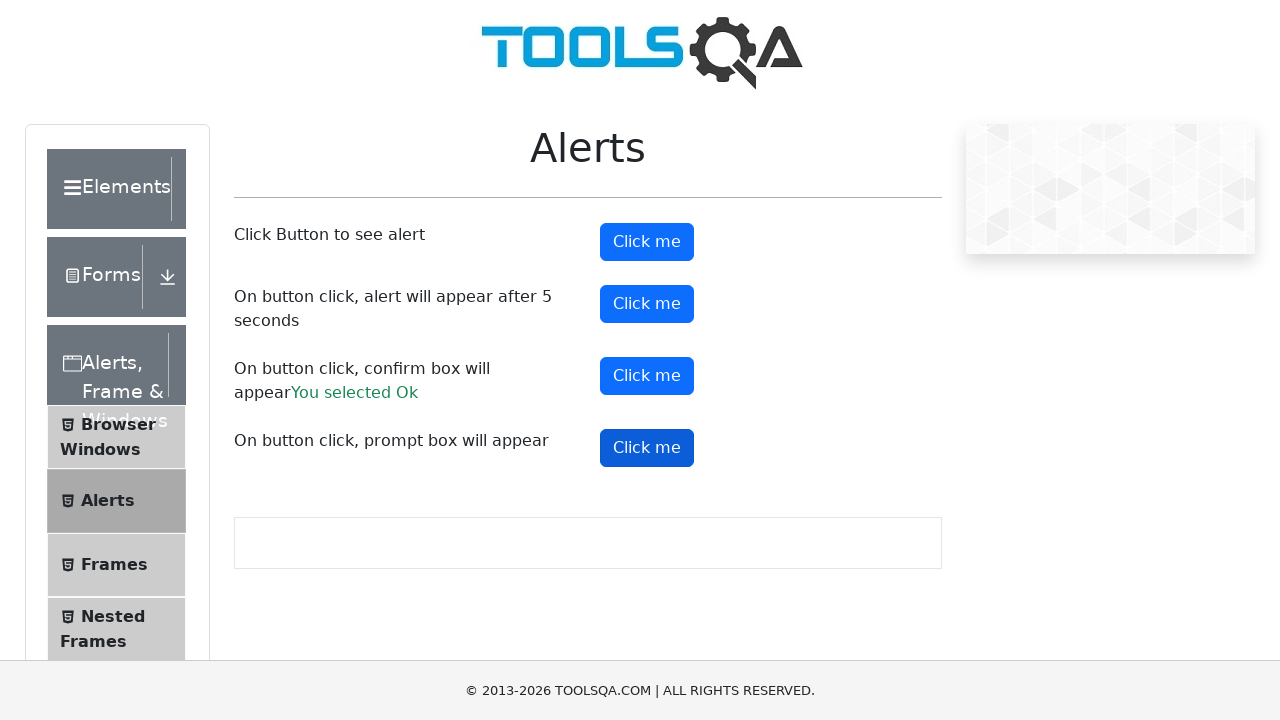